Navigates to a practice page and extracts information from a web table including row count, column count, and second row data

Starting URL: https://rahulshettyacademy.com/AutomationPractice/

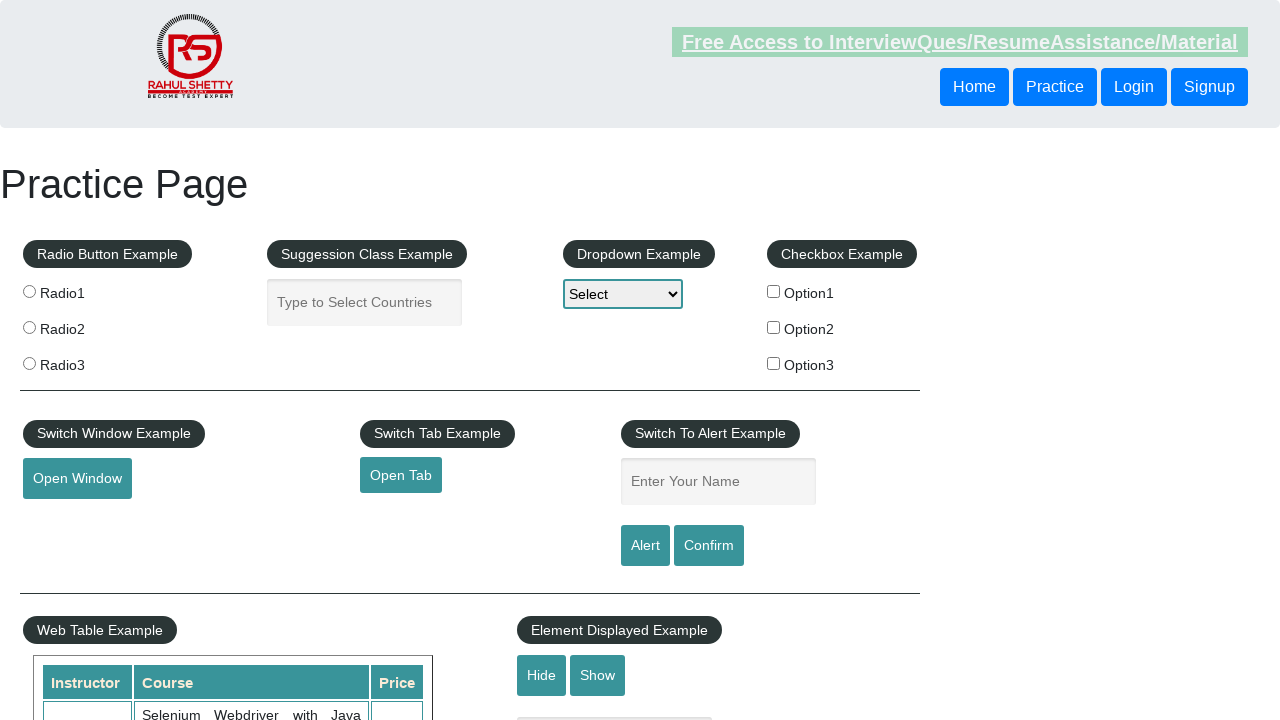

Waited for web table to load
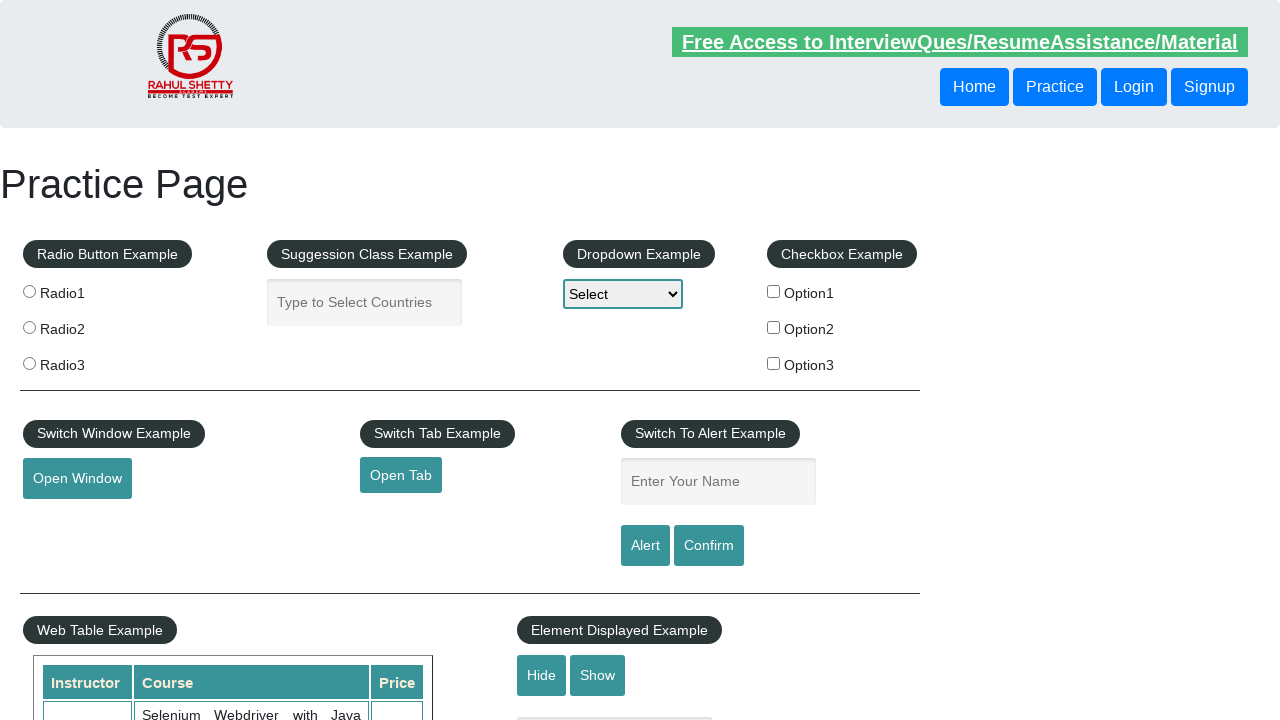

Extracted 11 rows from the web table
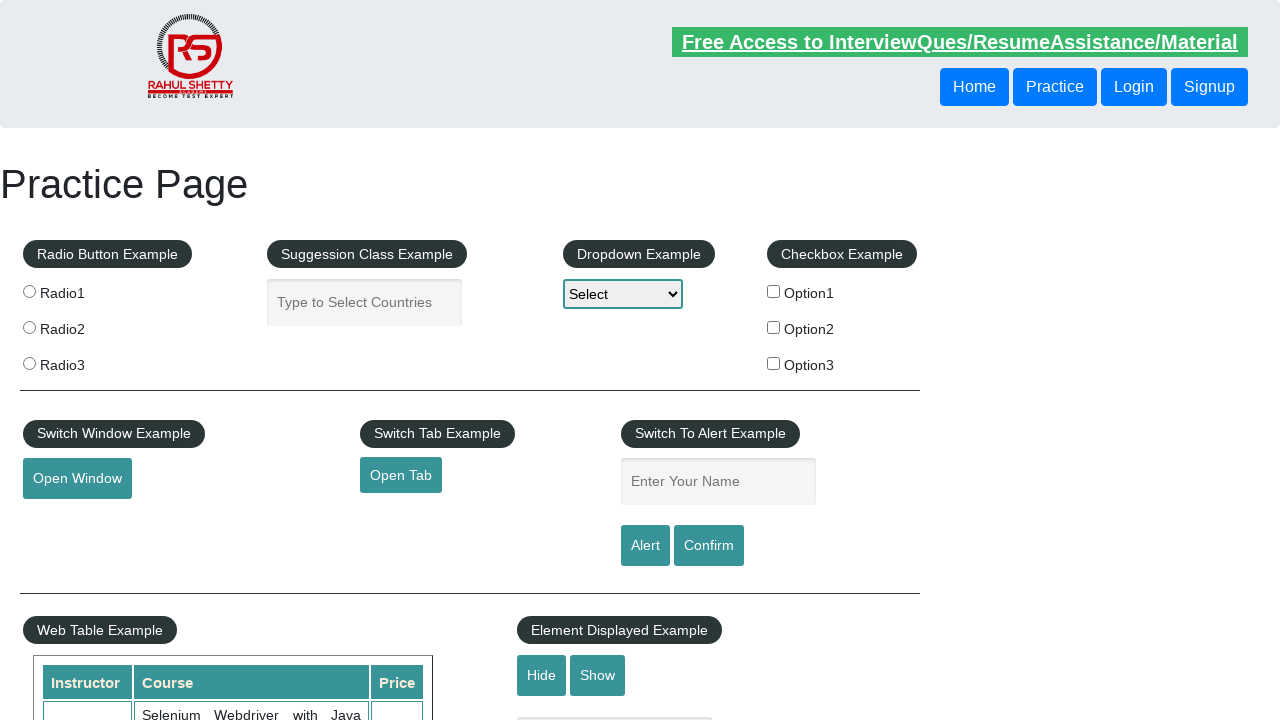

Extracted 3 columns from the web table
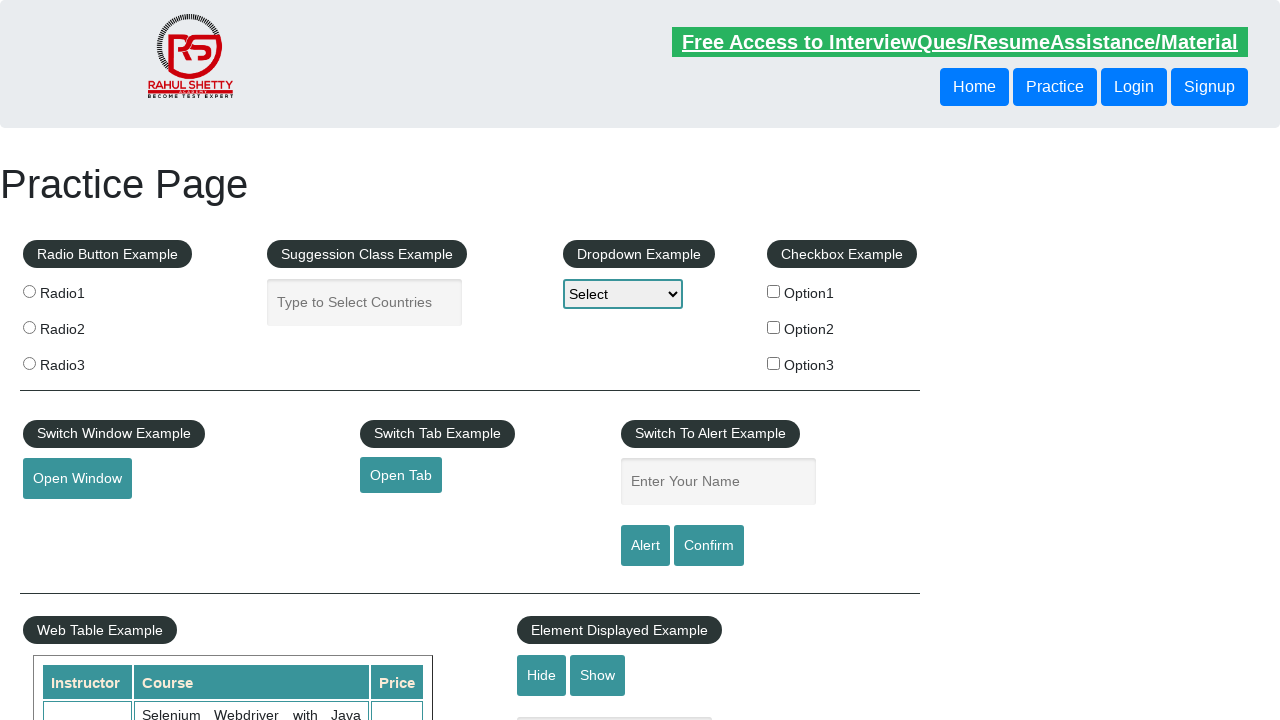

Extracted data from second row: Rahul Shetty
                            Selenium Webdriver with Java Basics + Advanced + Interview Guide
                            30
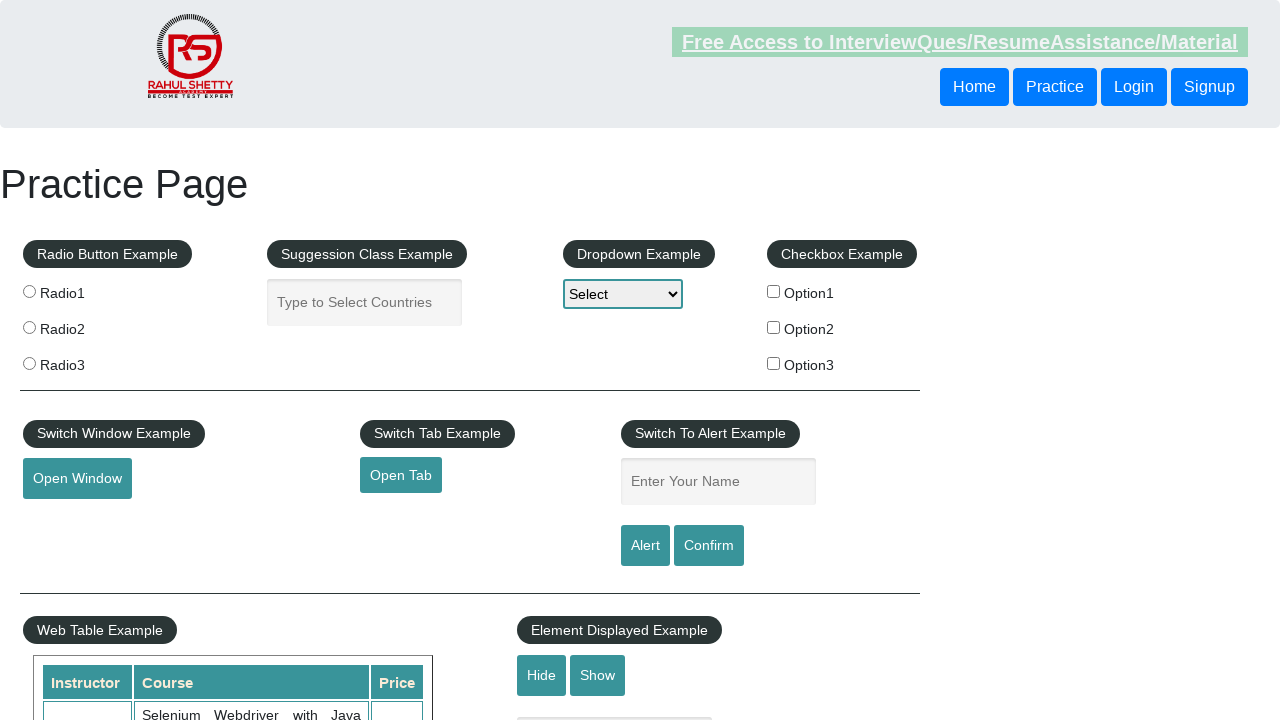

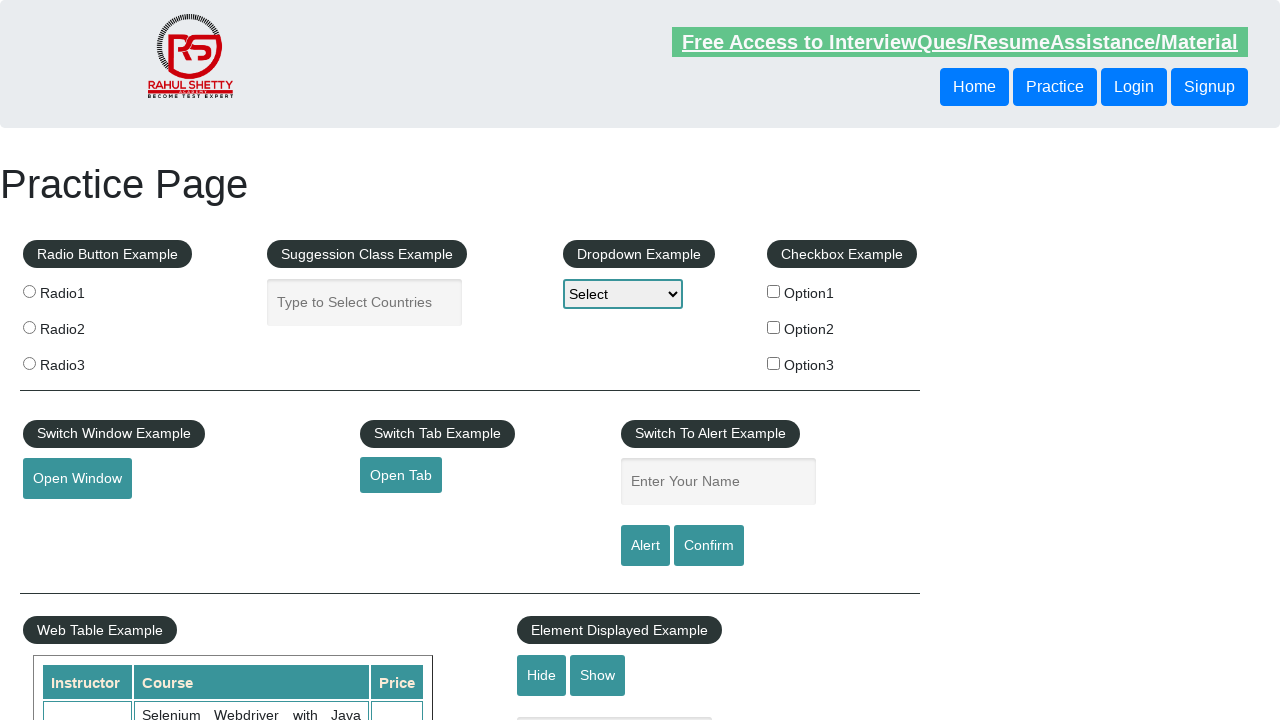